Tests registration form field validations by submitting the form with missing/invalid data and verifying alert messages, then filling in valid data for each field including full name, address, email, city, organization, username, password, and privacy policy agreement.

Starting URL: http://automationbykrishna.com/index.html#

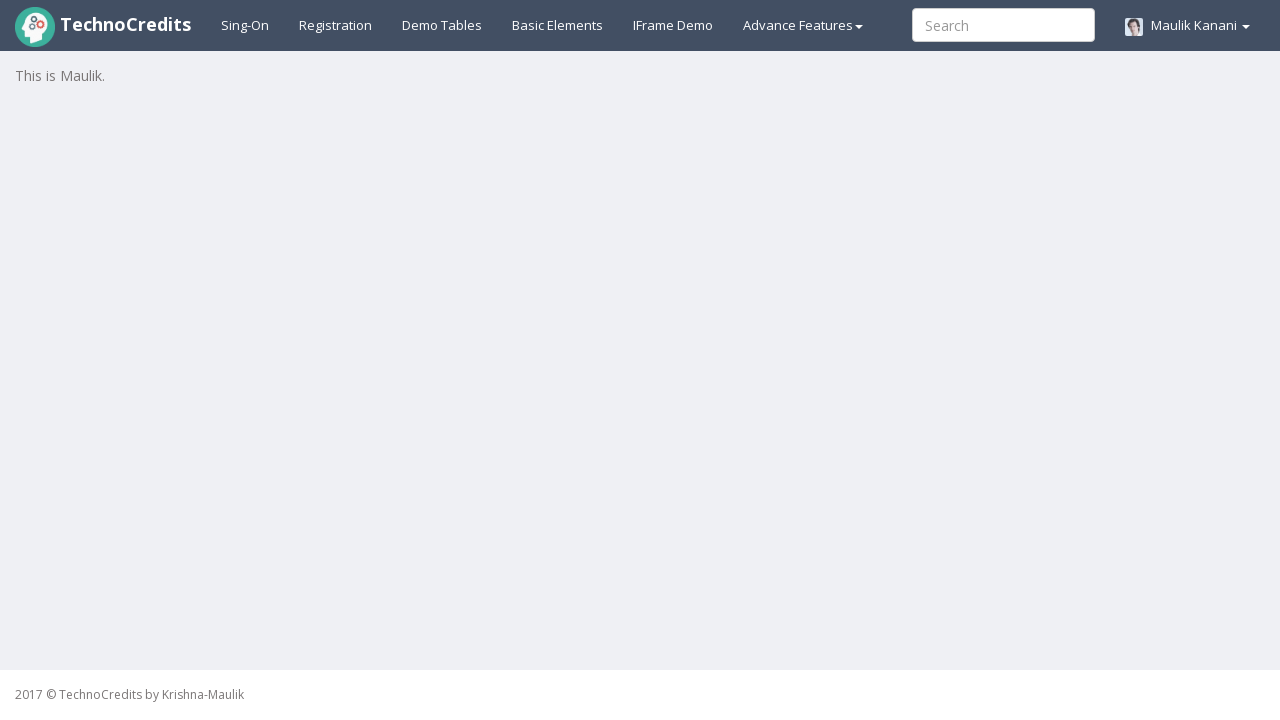

Clicked on Registration link at (336, 25) on #registration2
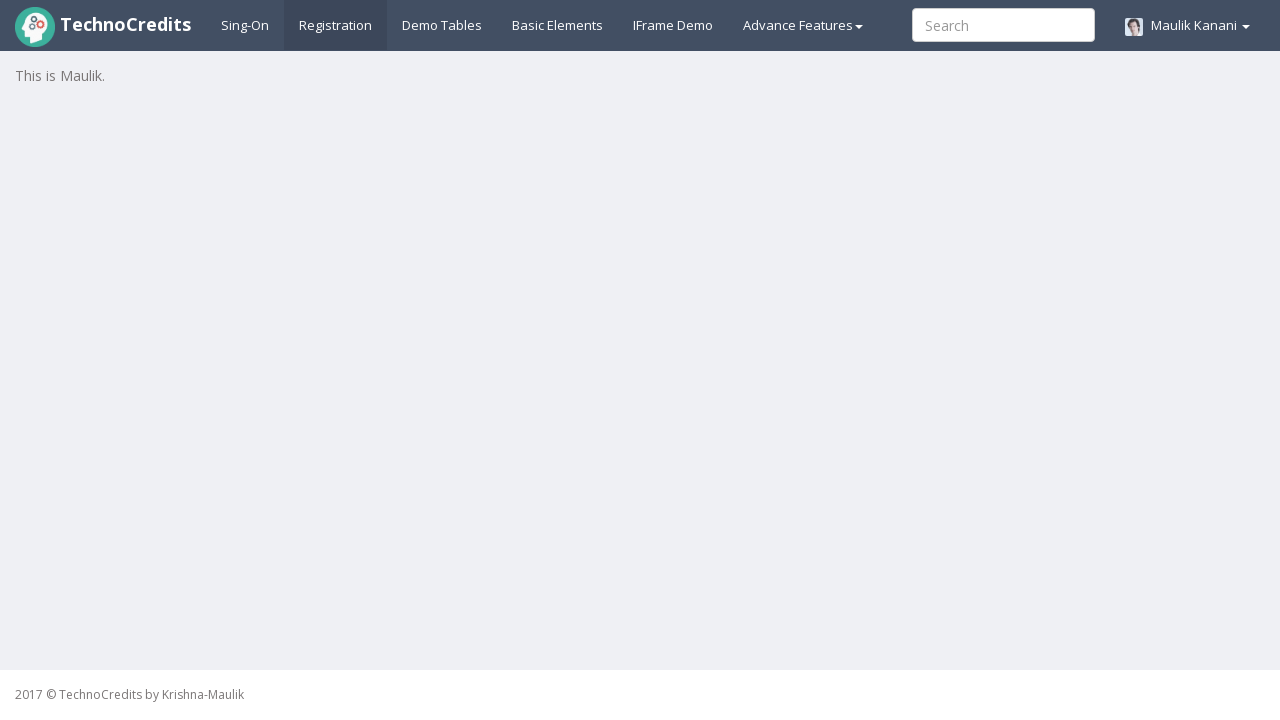

Waited for registration form to load
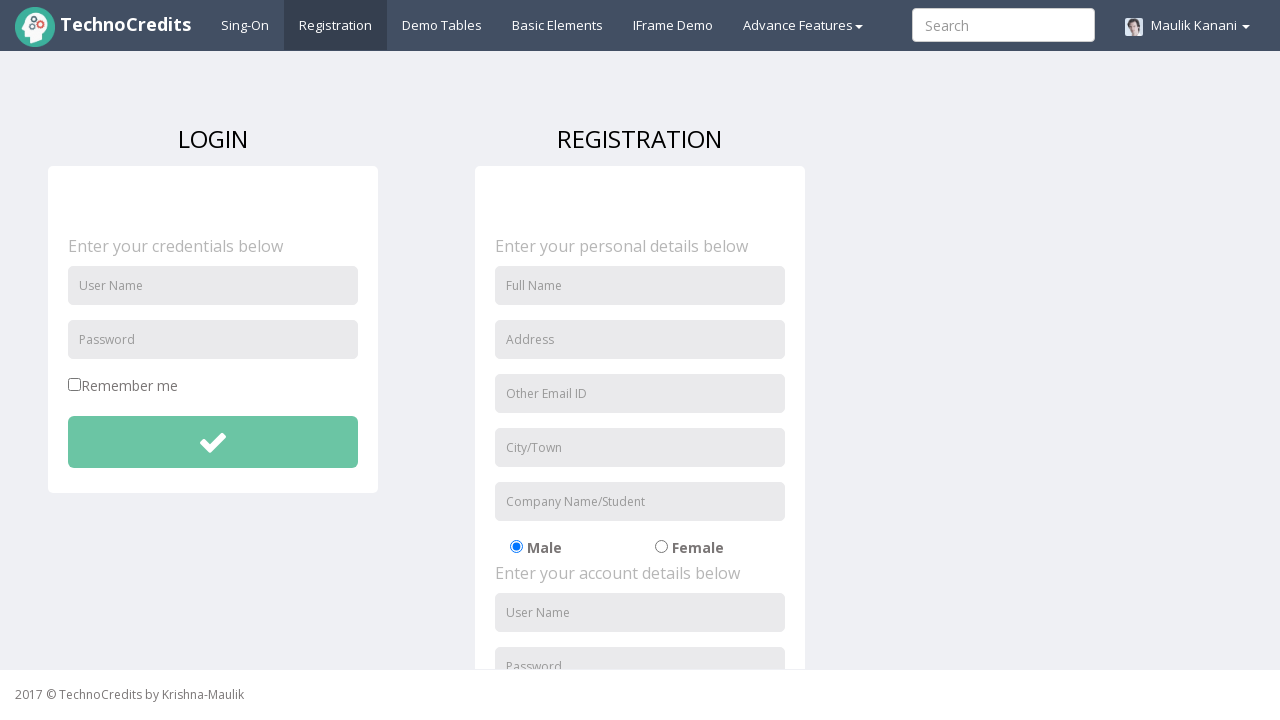

Scrolled to submit button
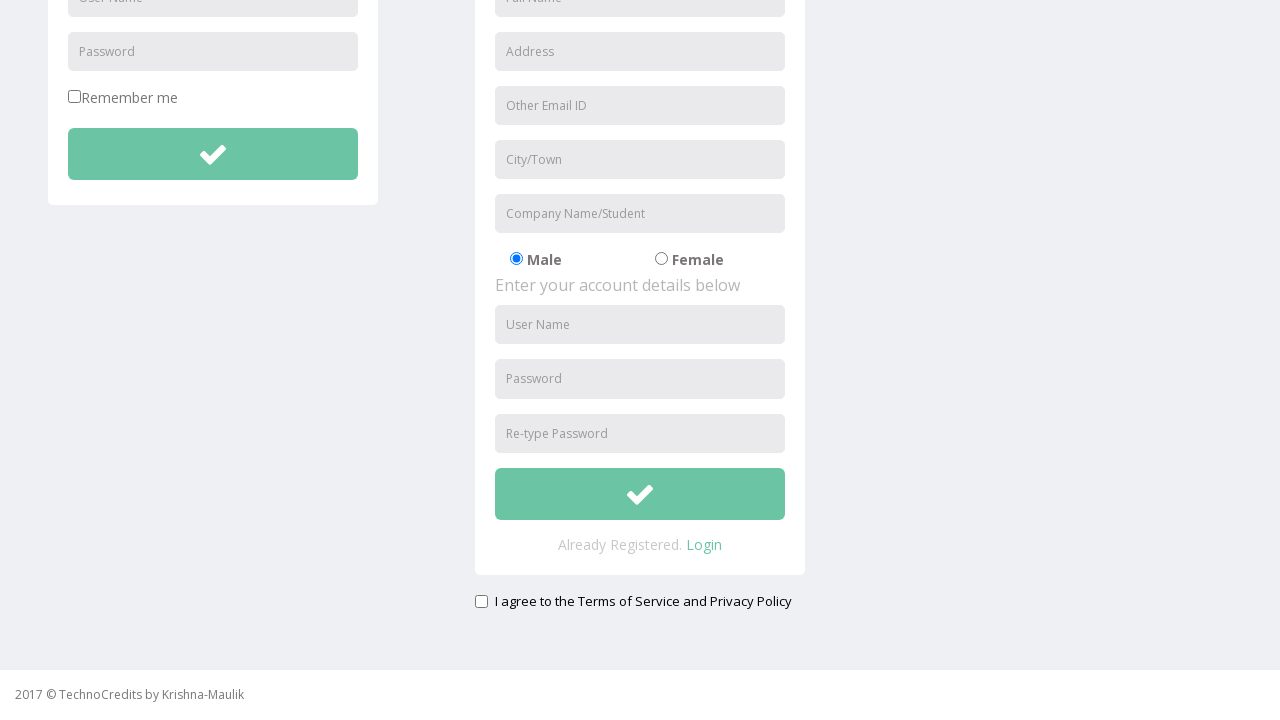

Clicked submit button to trigger Full Name validation at (640, 494) on #btnsubmitsignUp
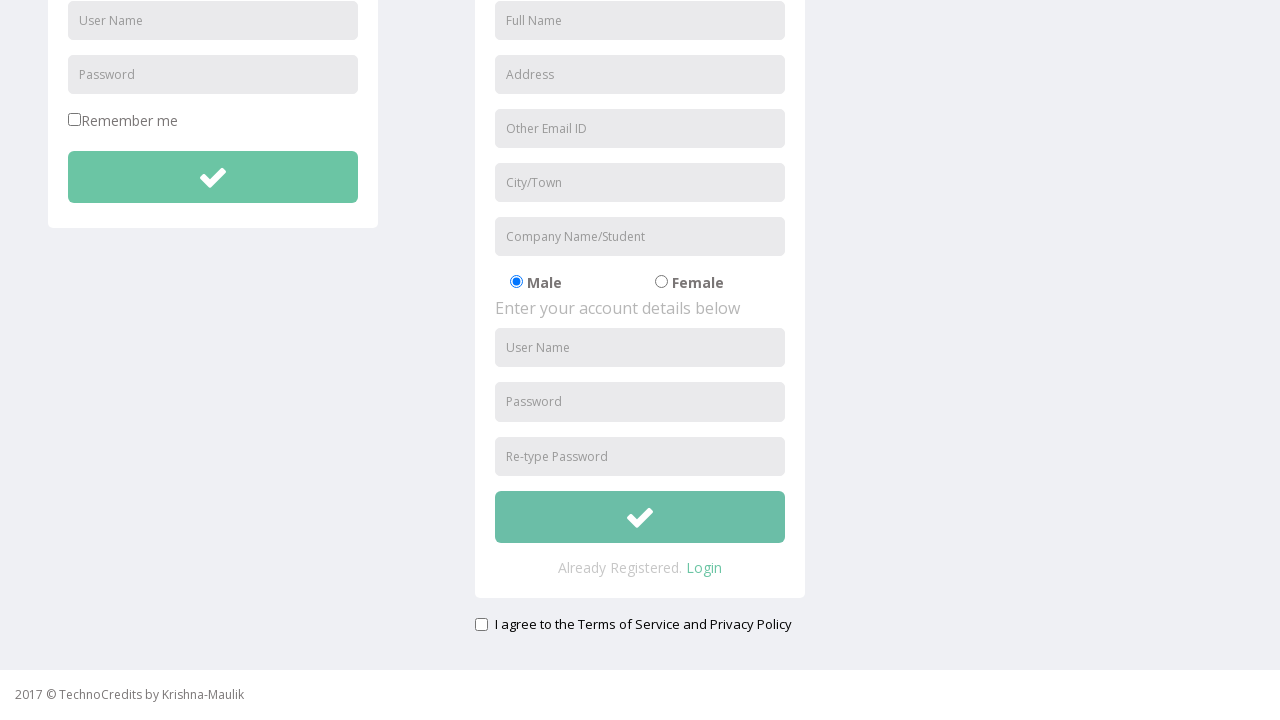

Set up dialog handler to accept alerts
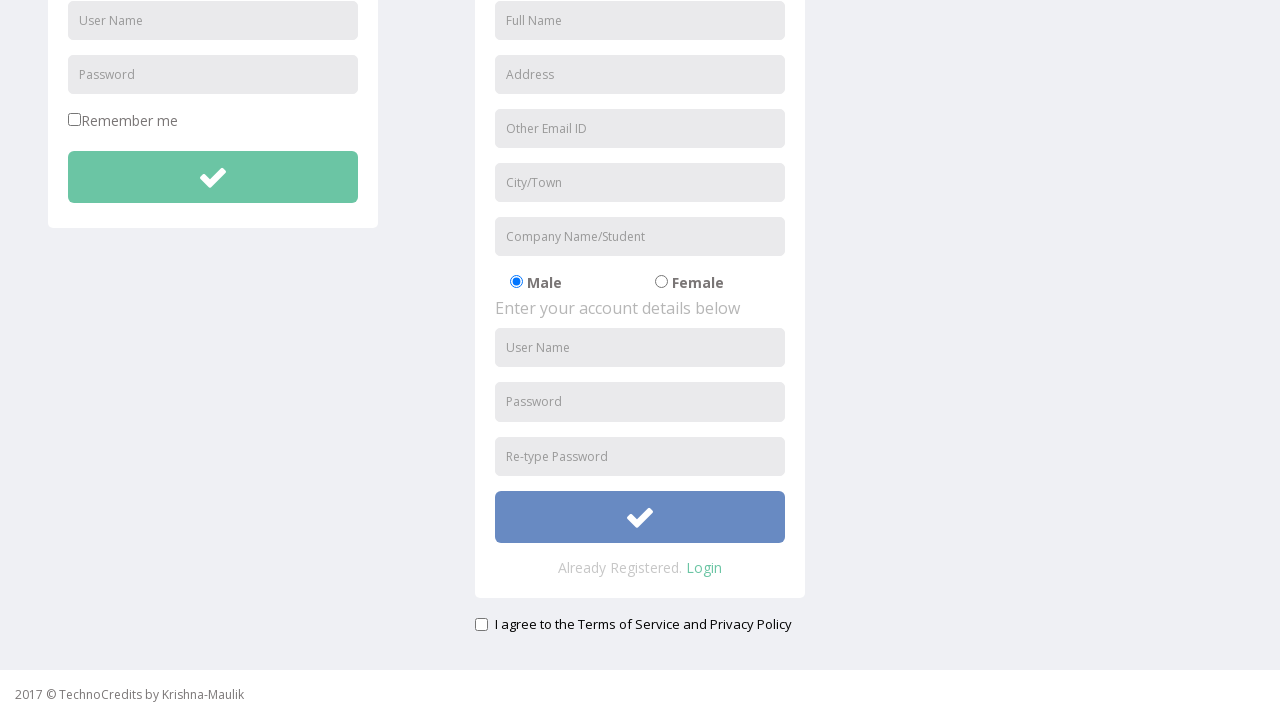

Waited for alert dialog to process
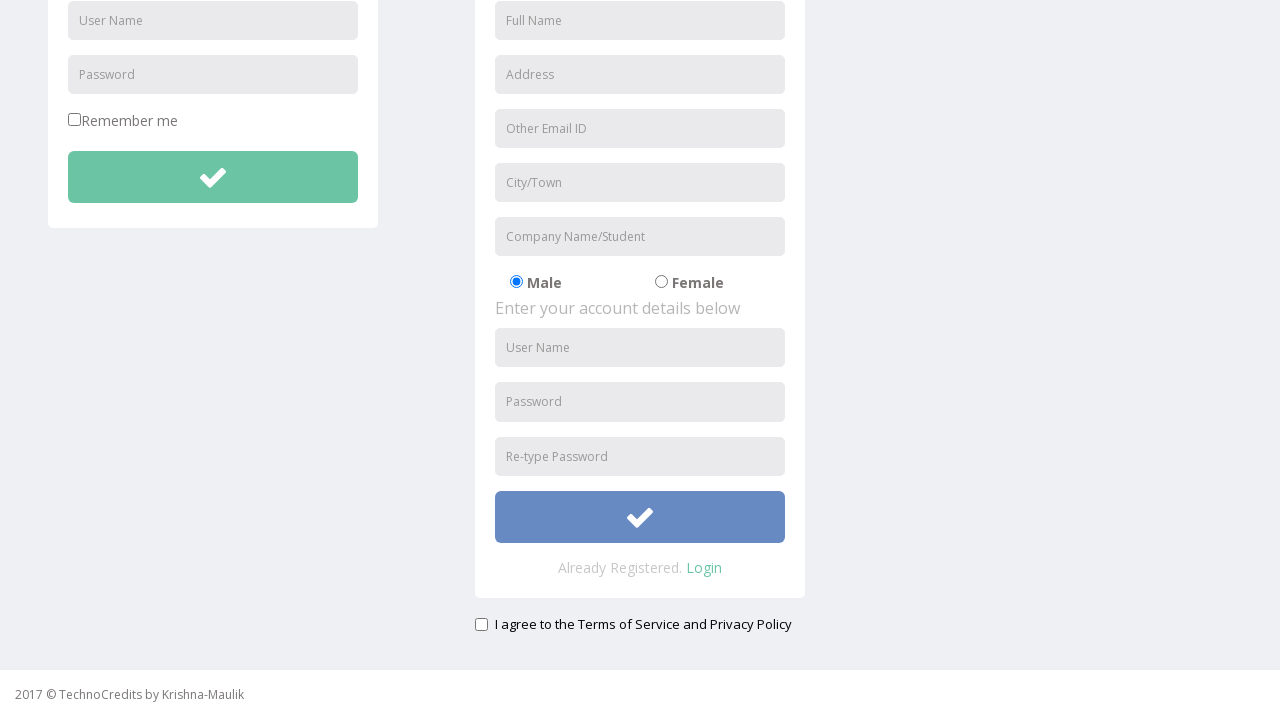

Filled Full Name field with 'Ankush' on #fullName
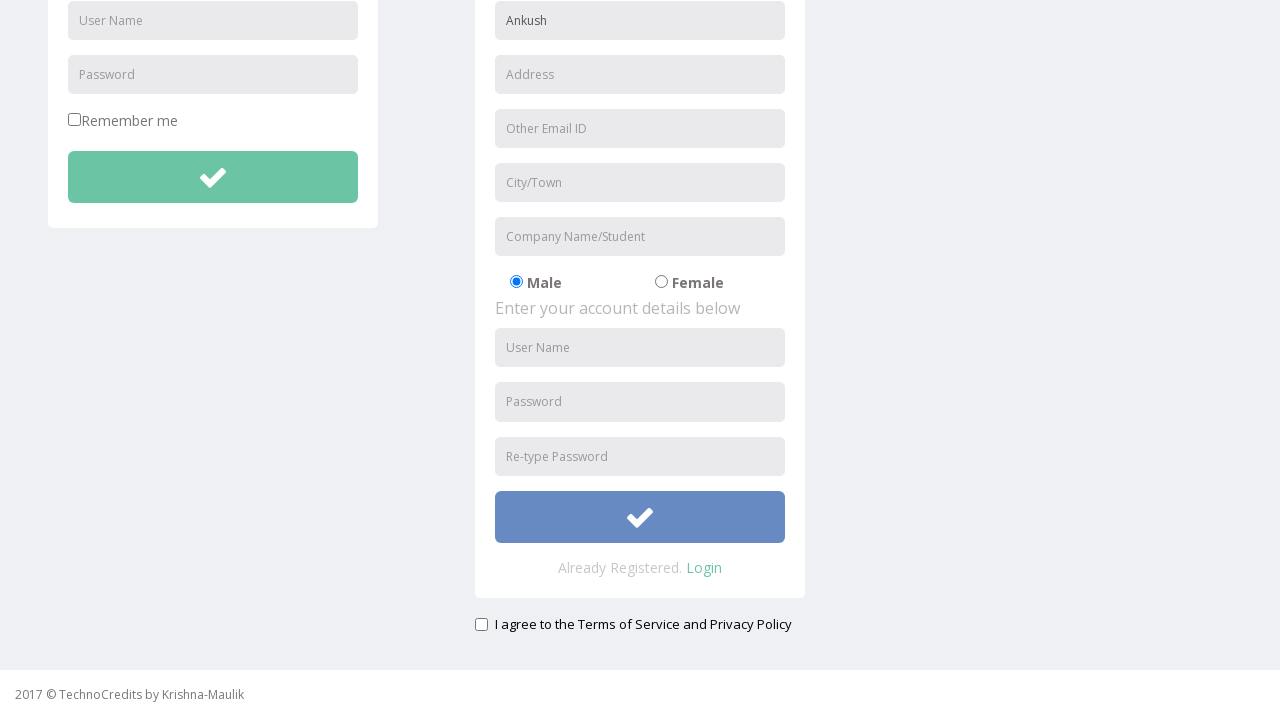

Clicked submit button to trigger Address validation at (640, 517) on #btnsubmitsignUp
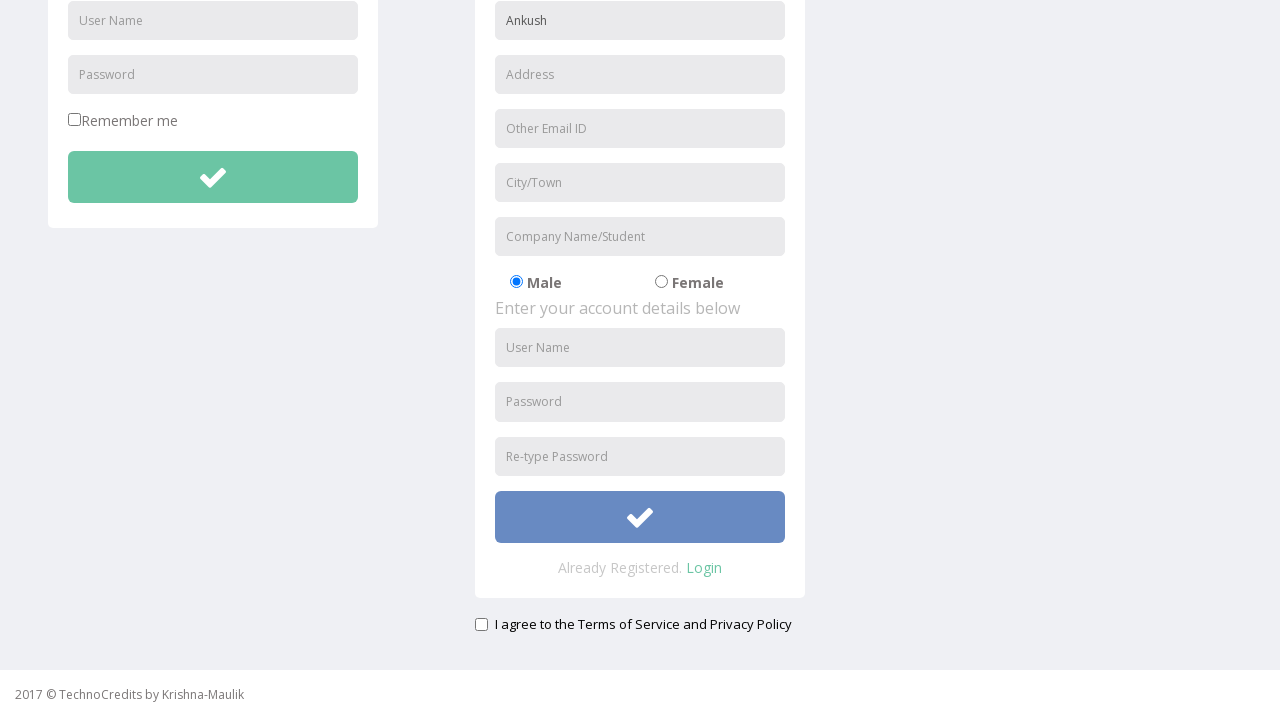

Waited for Address validation alert
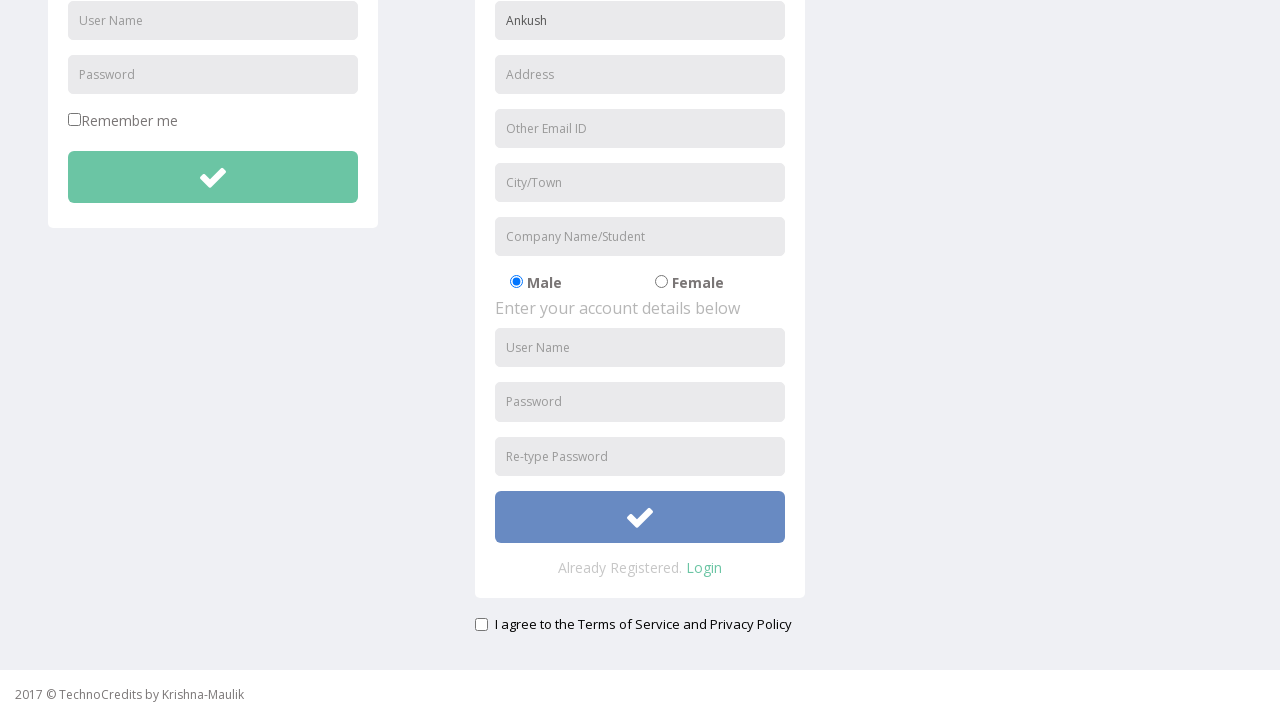

Filled Address field with 'Pune' on #address
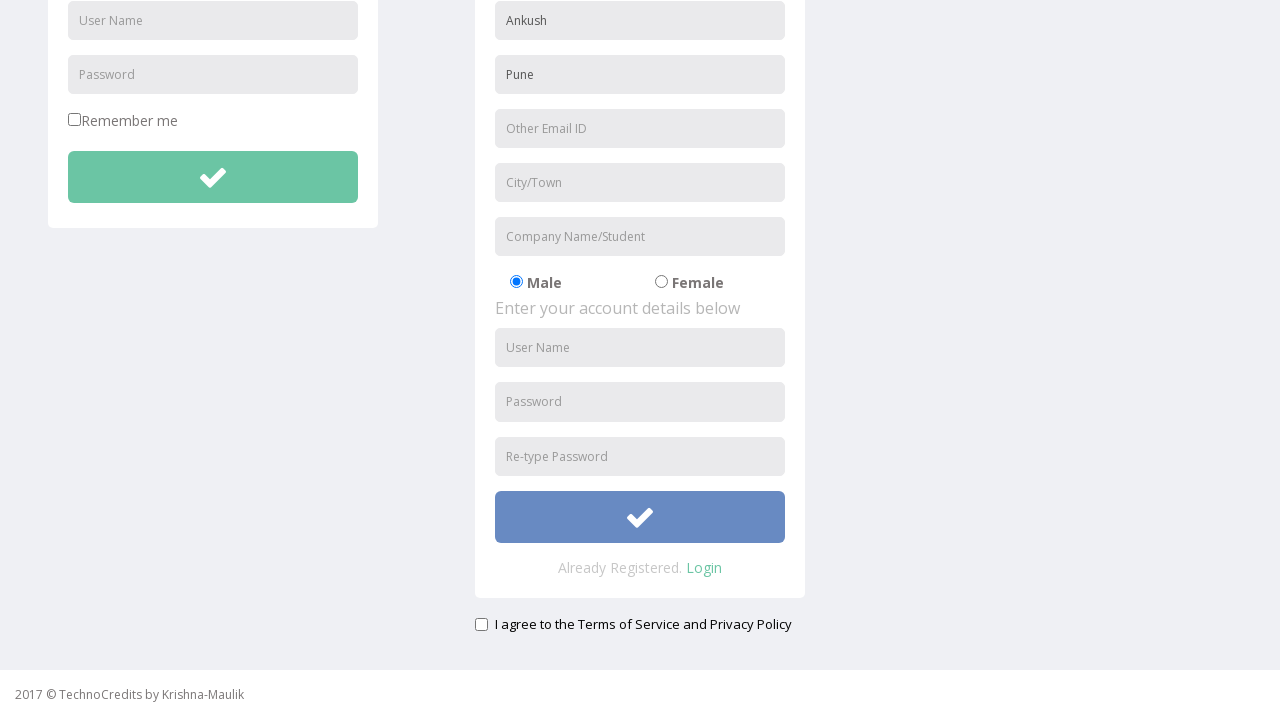

Clicked submit button to trigger Email validation at (640, 517) on #btnsubmitsignUp
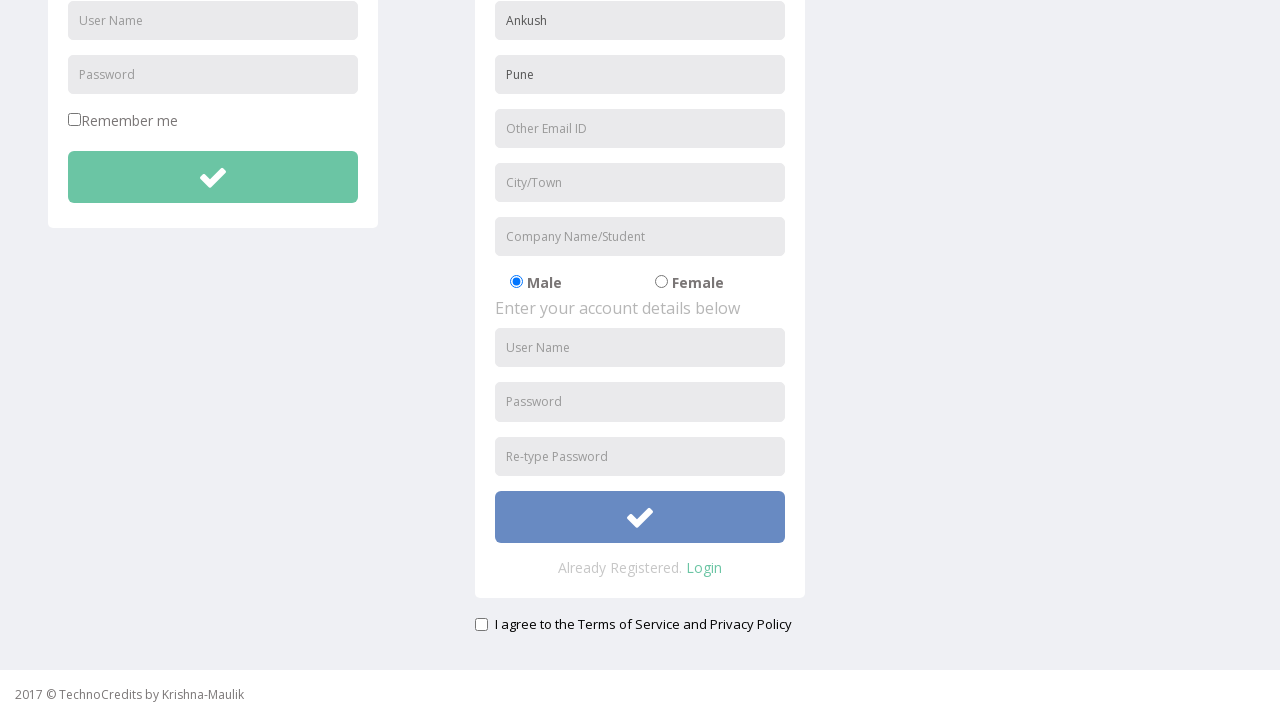

Waited for Email validation alert
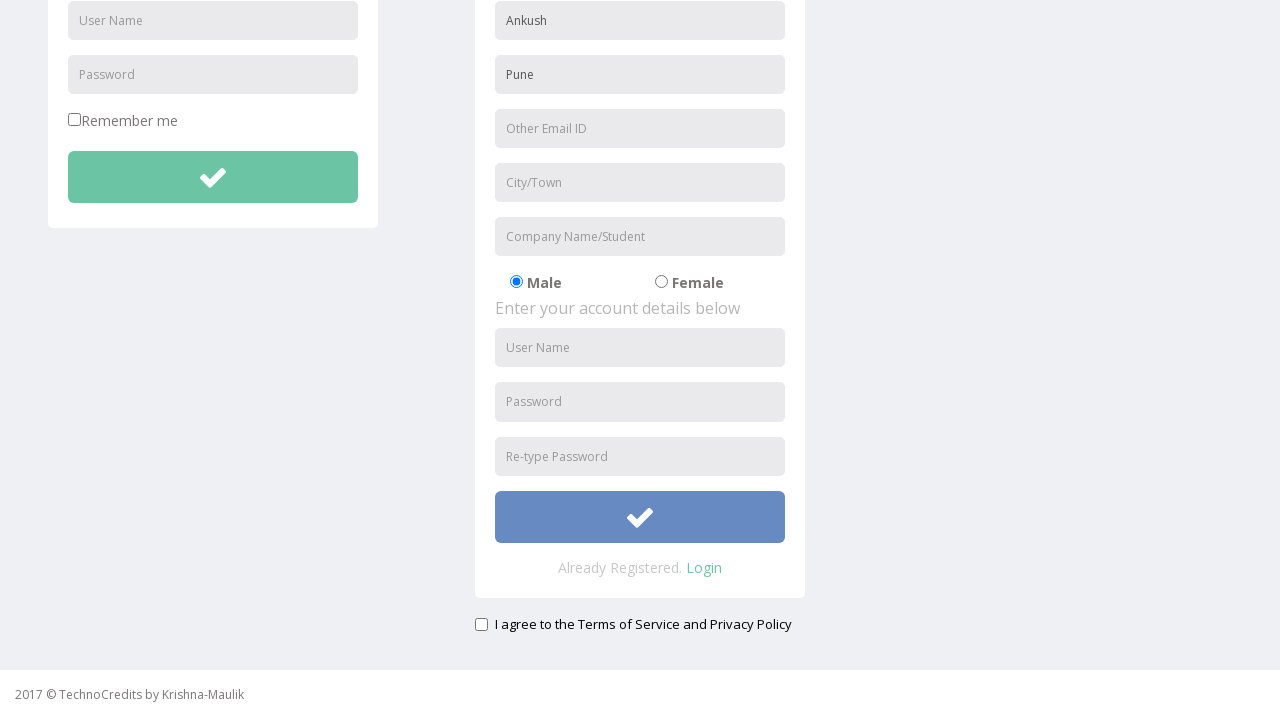

Filled Email field with 'test@test.com' on #useremail
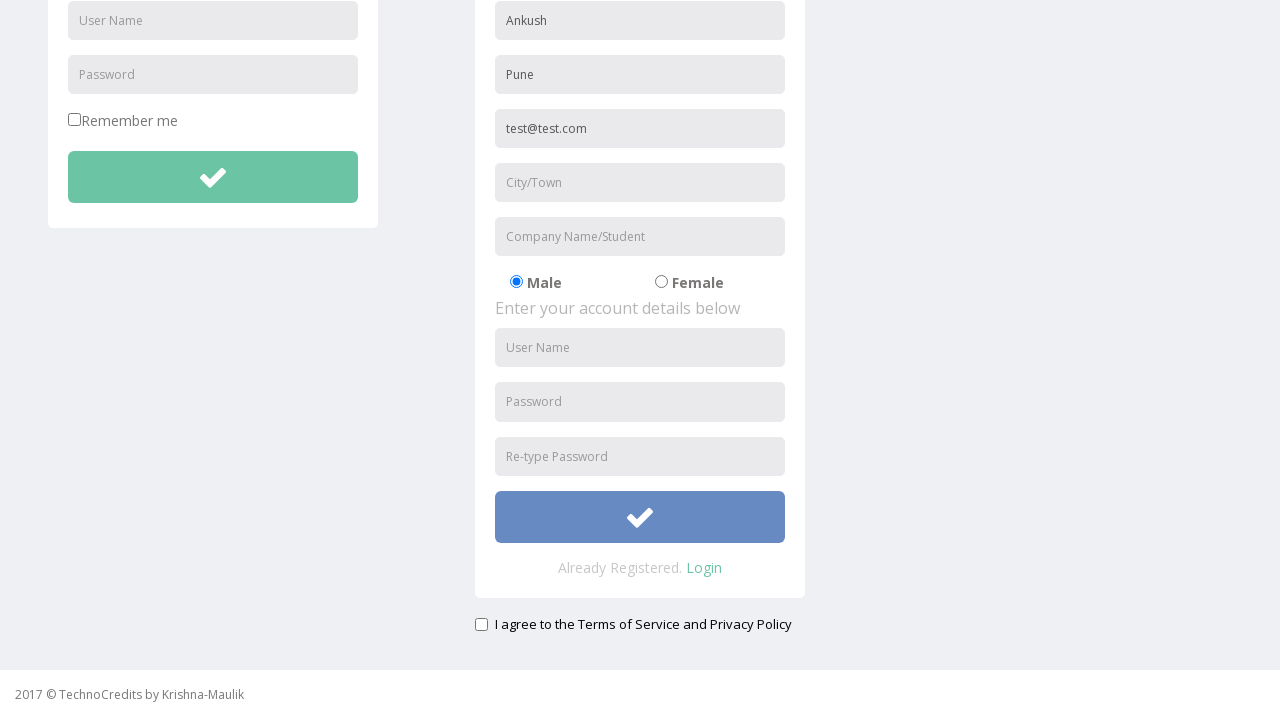

Clicked submit button to trigger City validation at (640, 517) on #btnsubmitsignUp
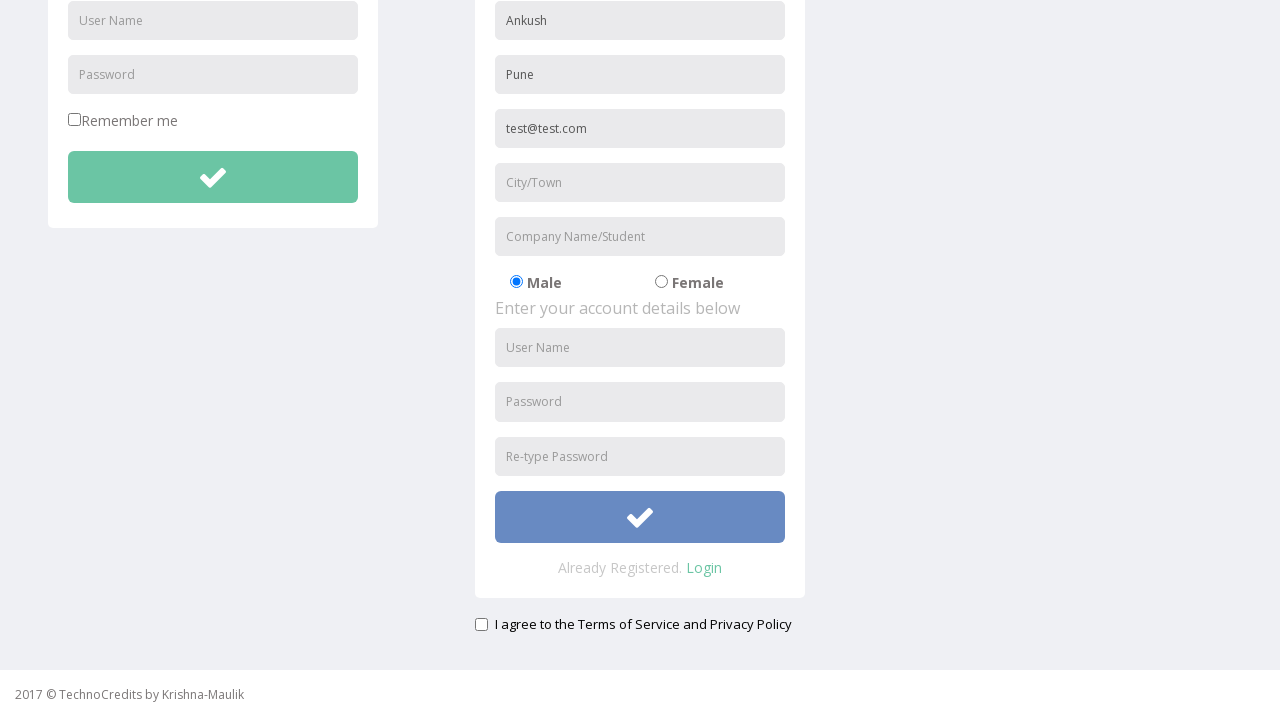

Waited for City validation alert
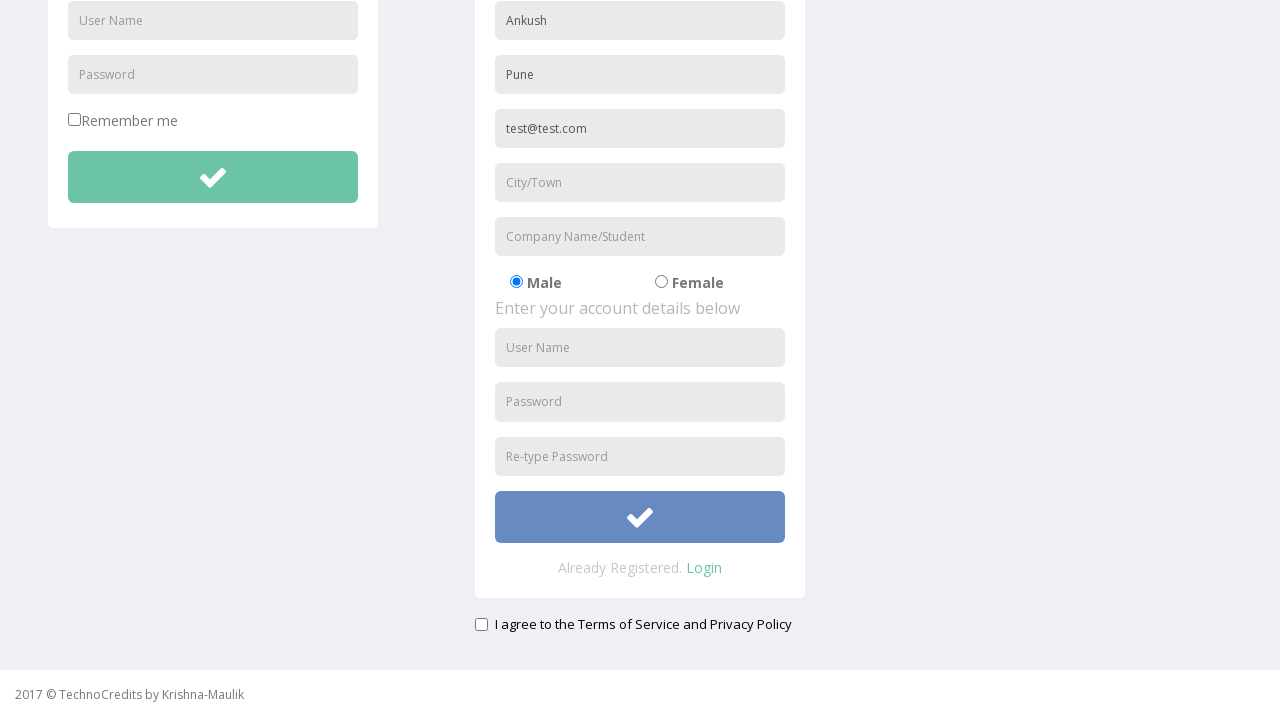

Filled City field with 'Pune' on #usercity
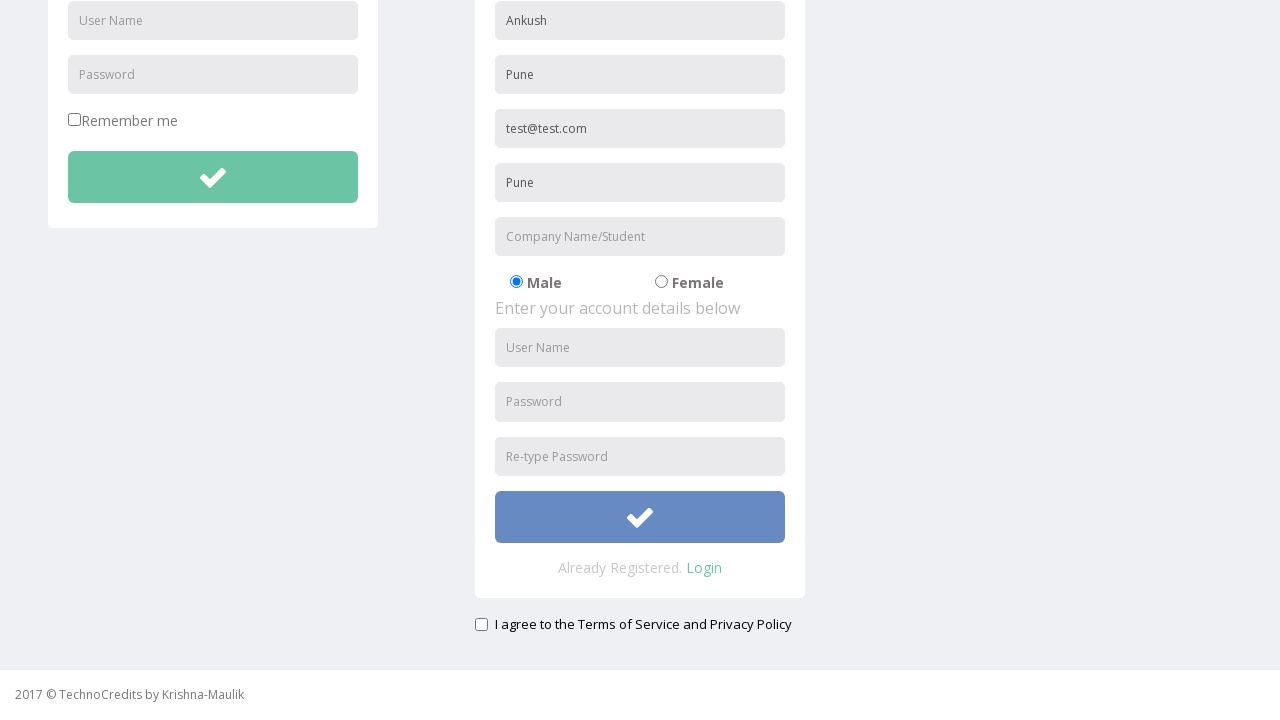

Clicked submit button to trigger Organization validation at (640, 517) on #btnsubmitsignUp
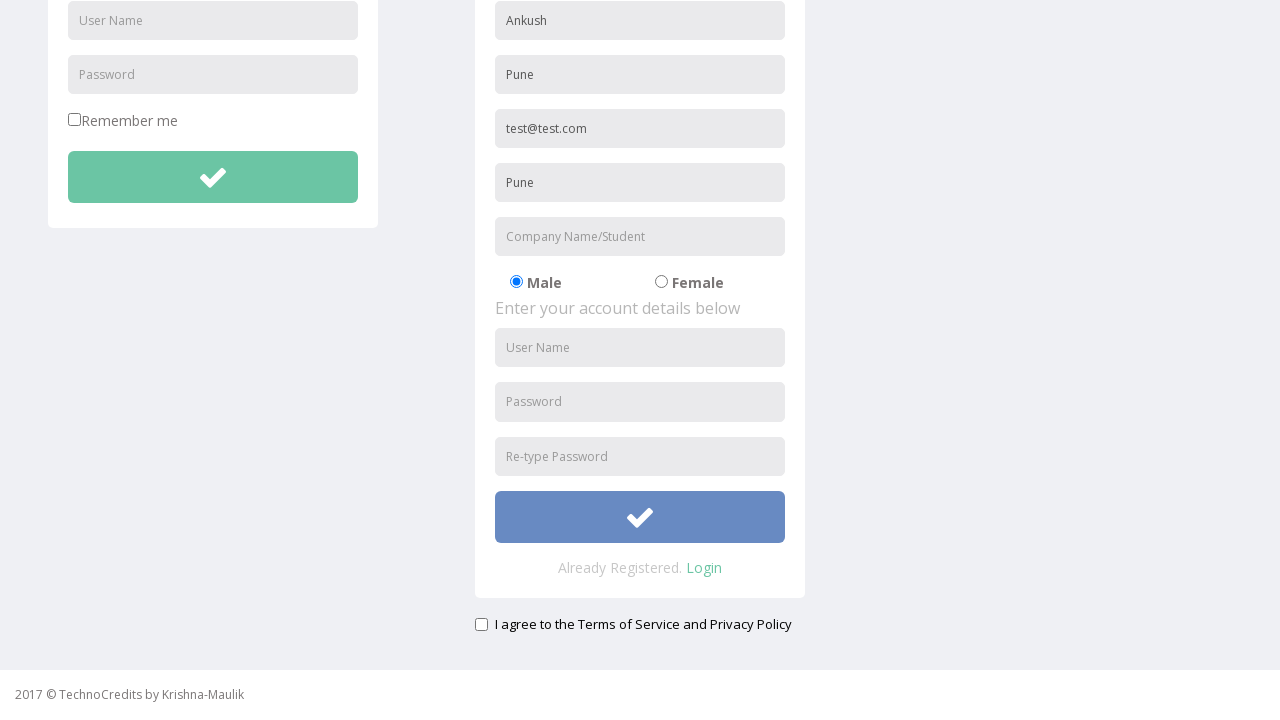

Waited for Organization validation alert
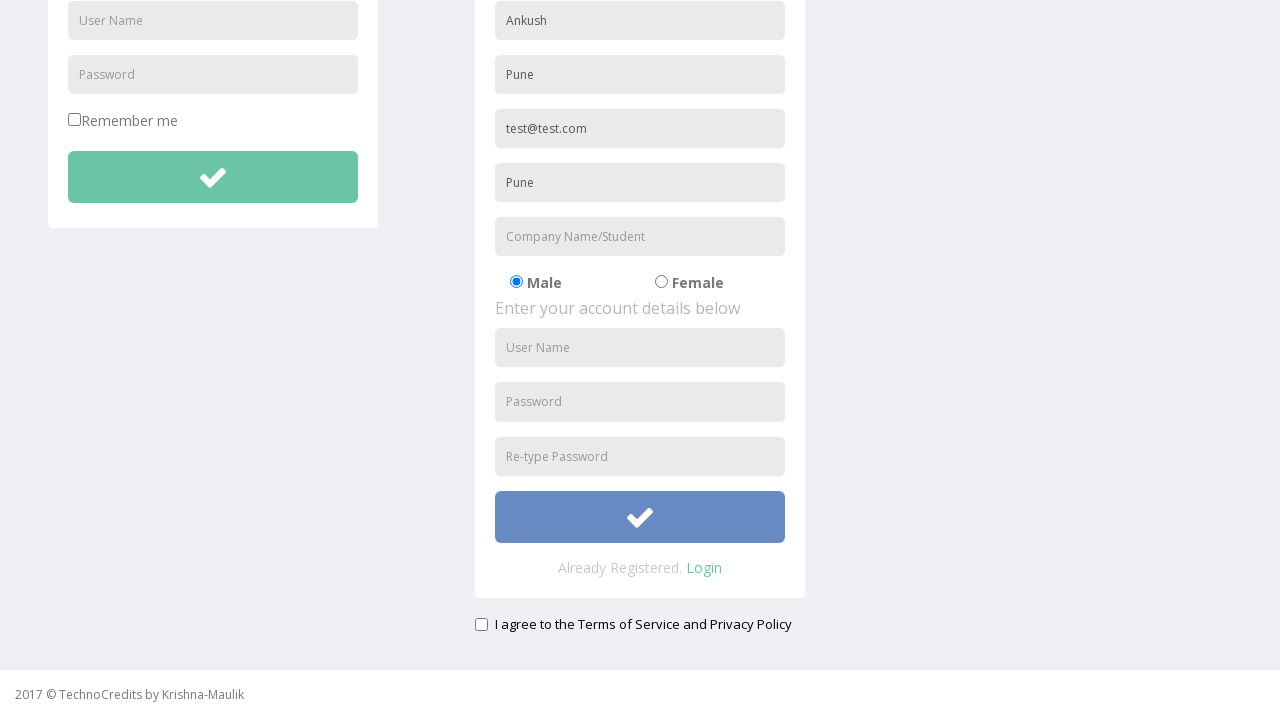

Filled Organization field with 'Test Organization' on #organization
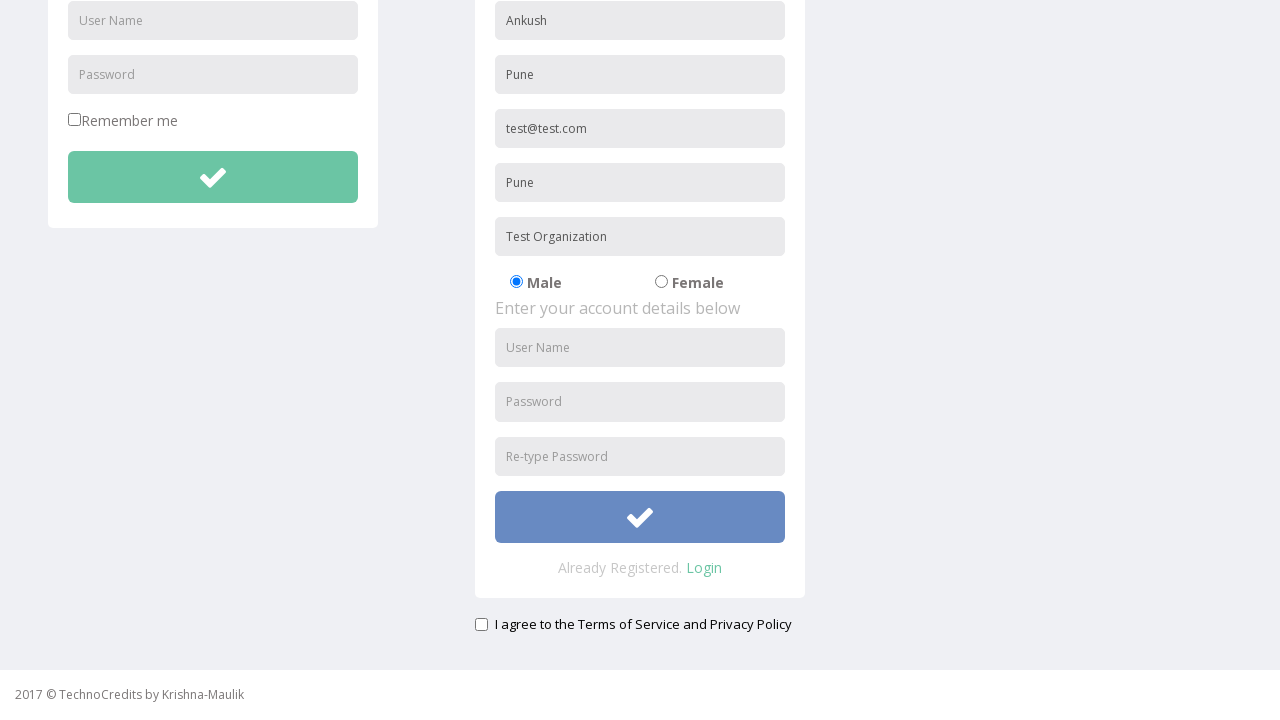

Clicked submit button to trigger Username validation at (640, 517) on #btnsubmitsignUp
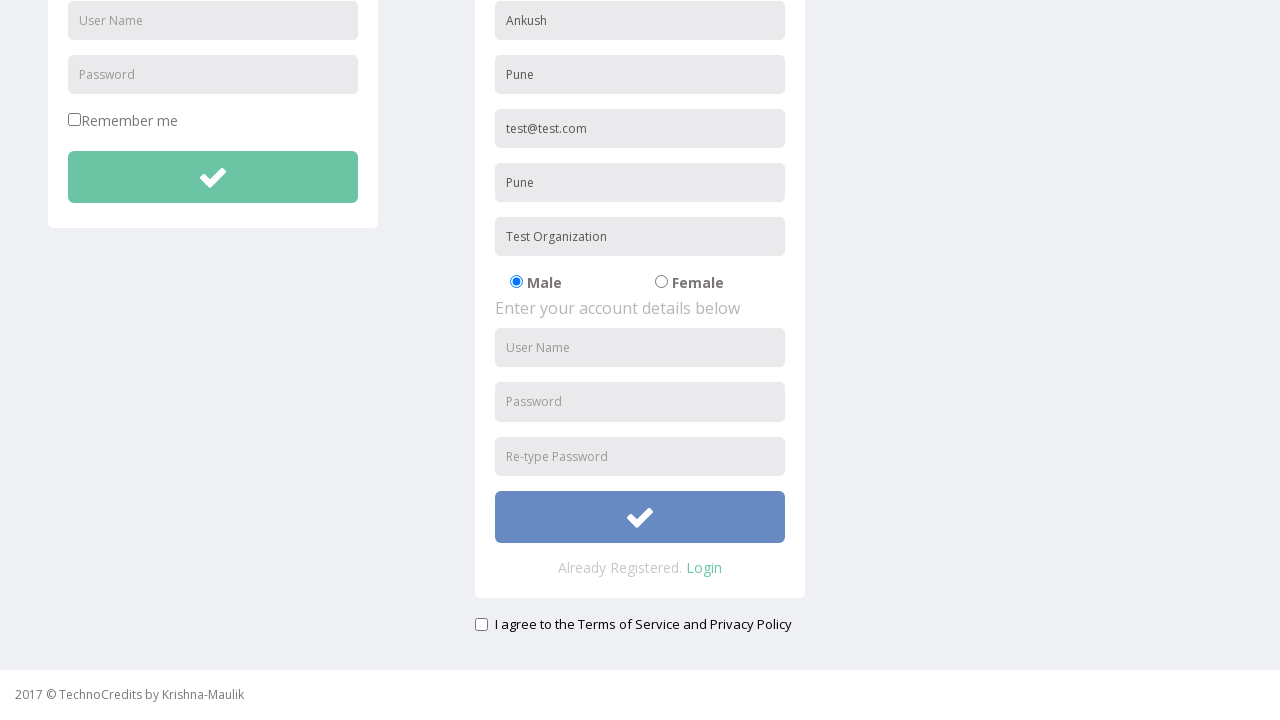

Waited for Username validation alert
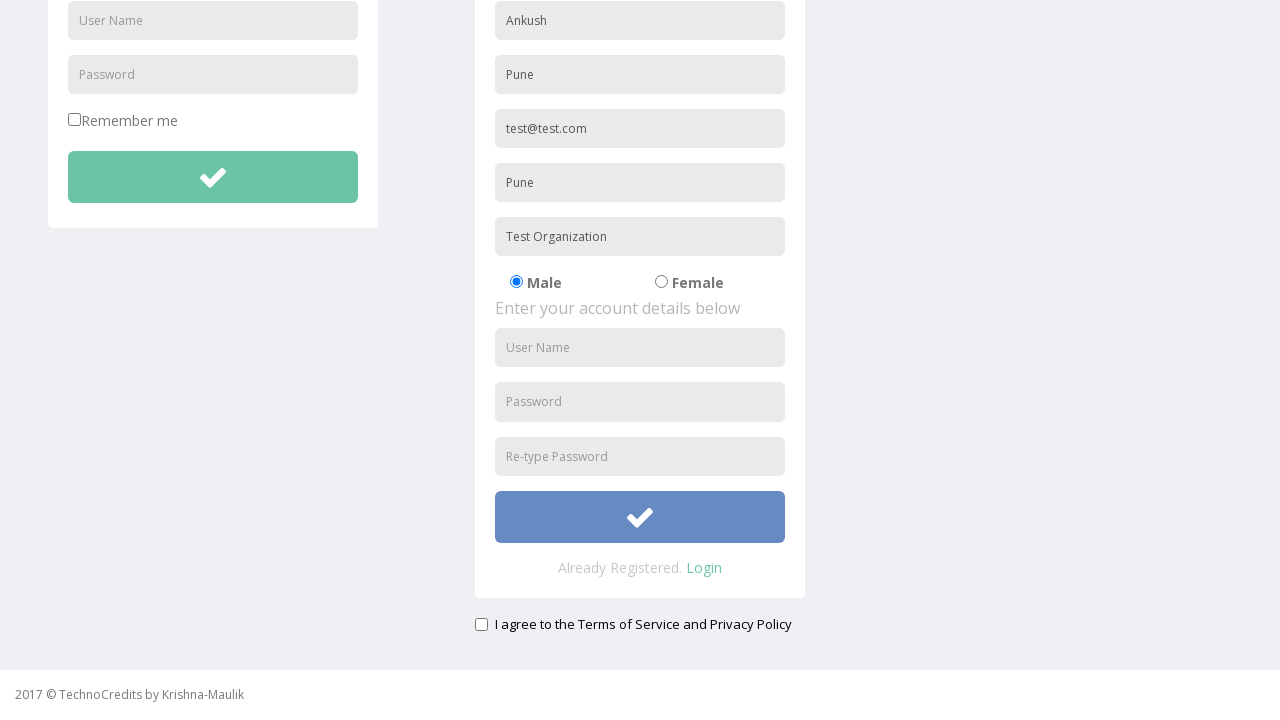

Filled Username field with 'TestUser' on #usernameReg
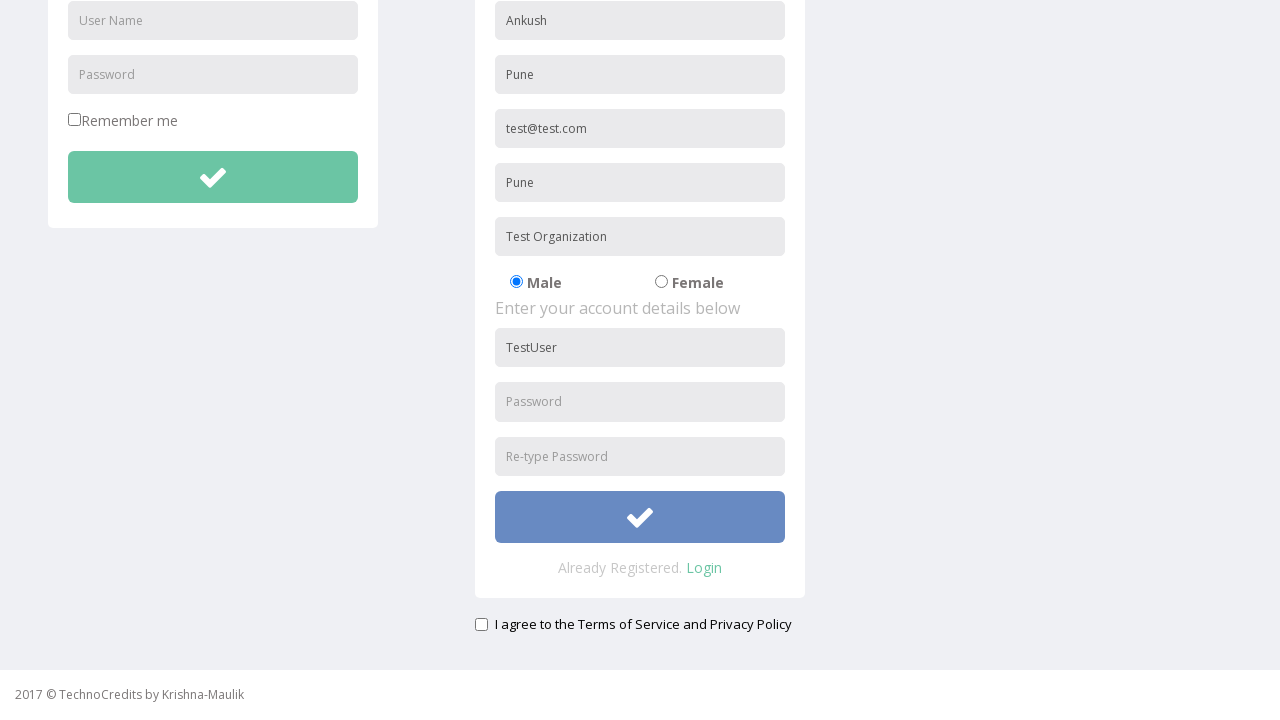

Clicked submit button to trigger Password validation at (640, 517) on #btnsubmitsignUp
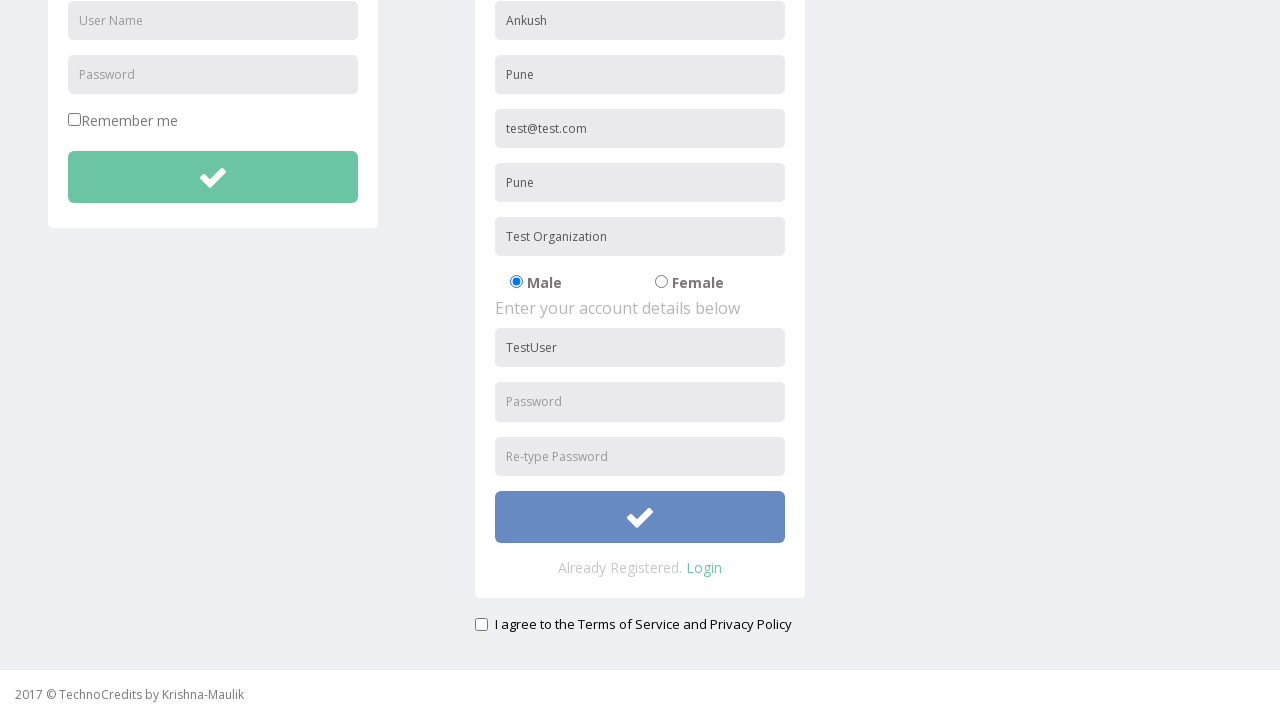

Waited for Password validation alert
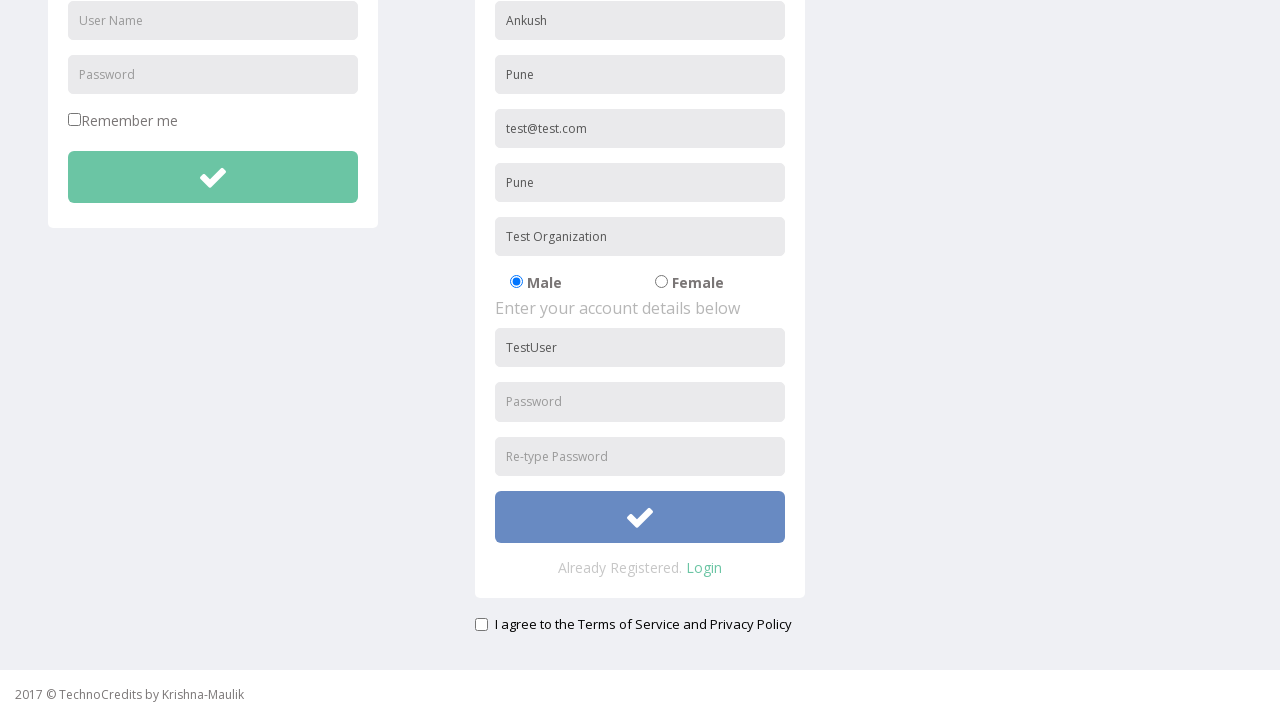

Filled Password field with 'TestPassword' on #passwordReg
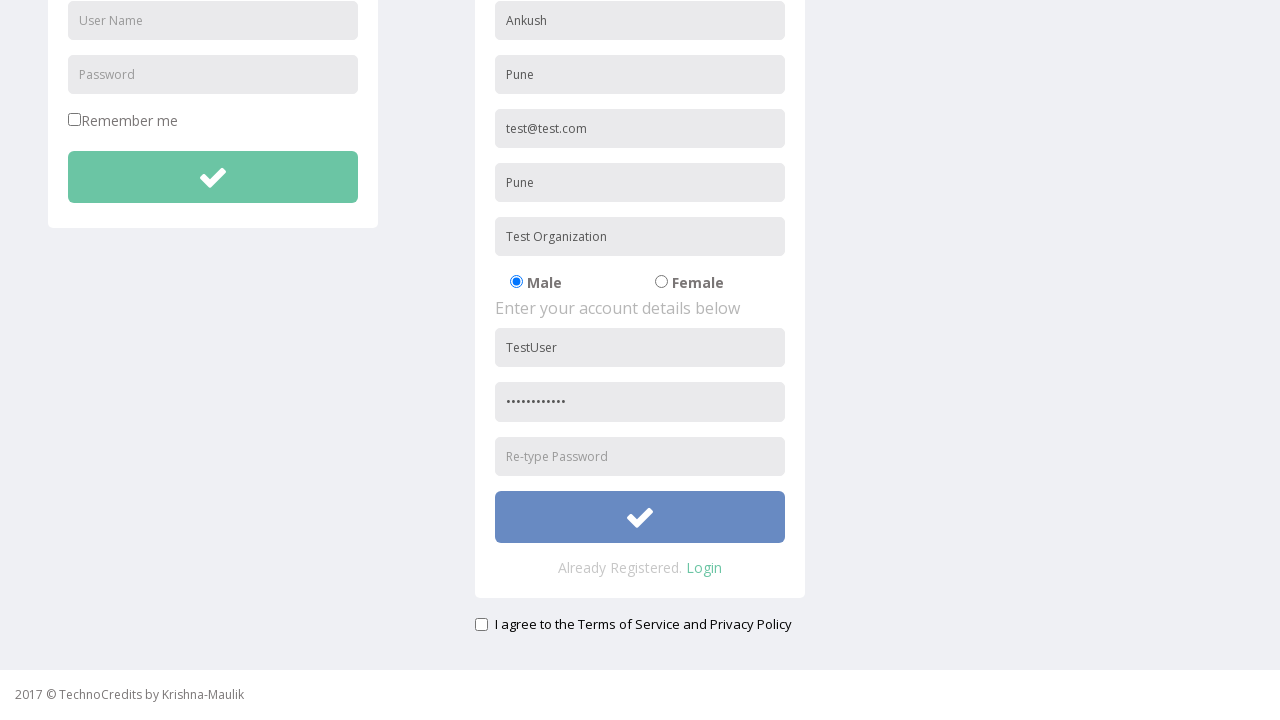

Clicked submit button to trigger Re-enter Password validation at (640, 517) on #btnsubmitsignUp
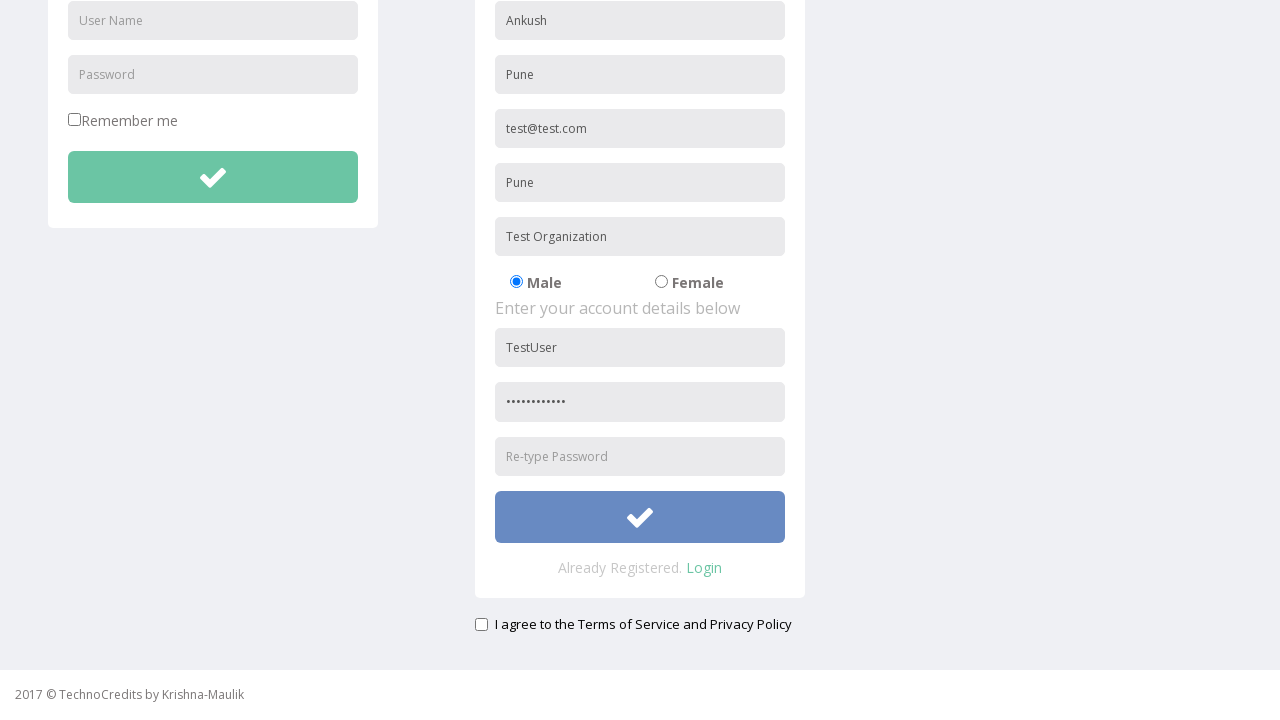

Waited for Re-enter Password validation alert
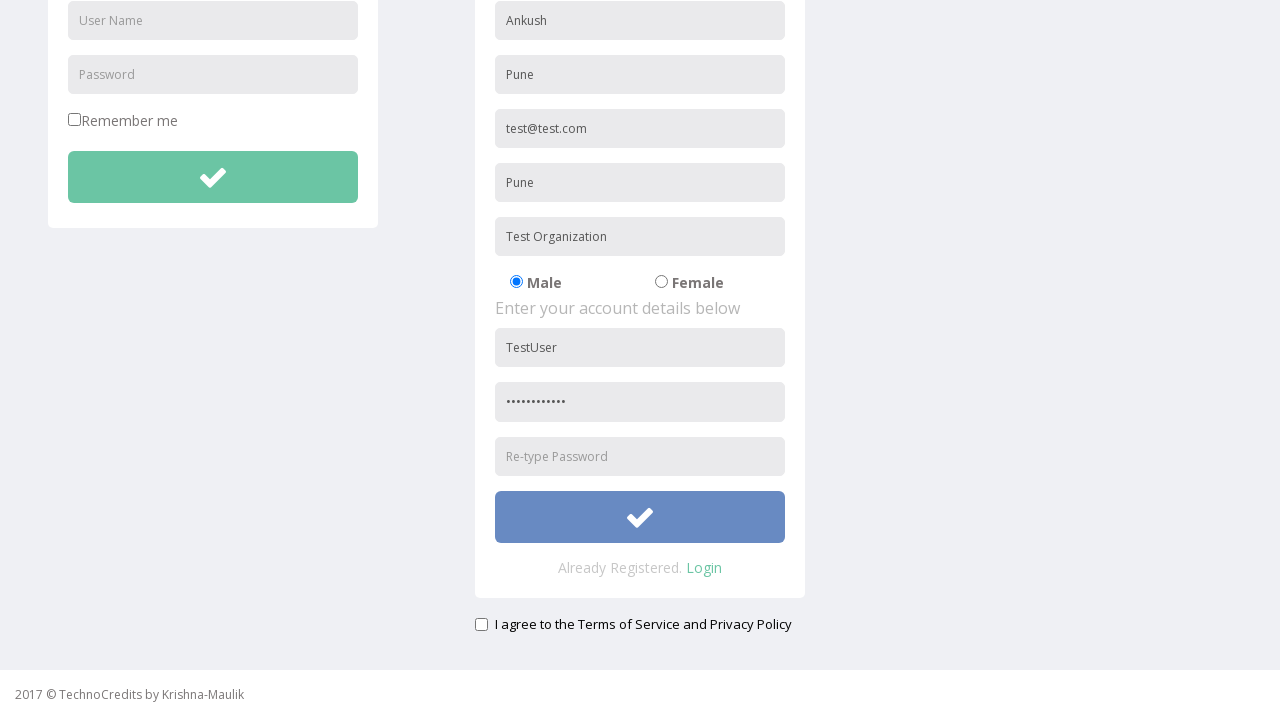

Filled Re-enter Password field with 'TestPassword' on #repasswordReg
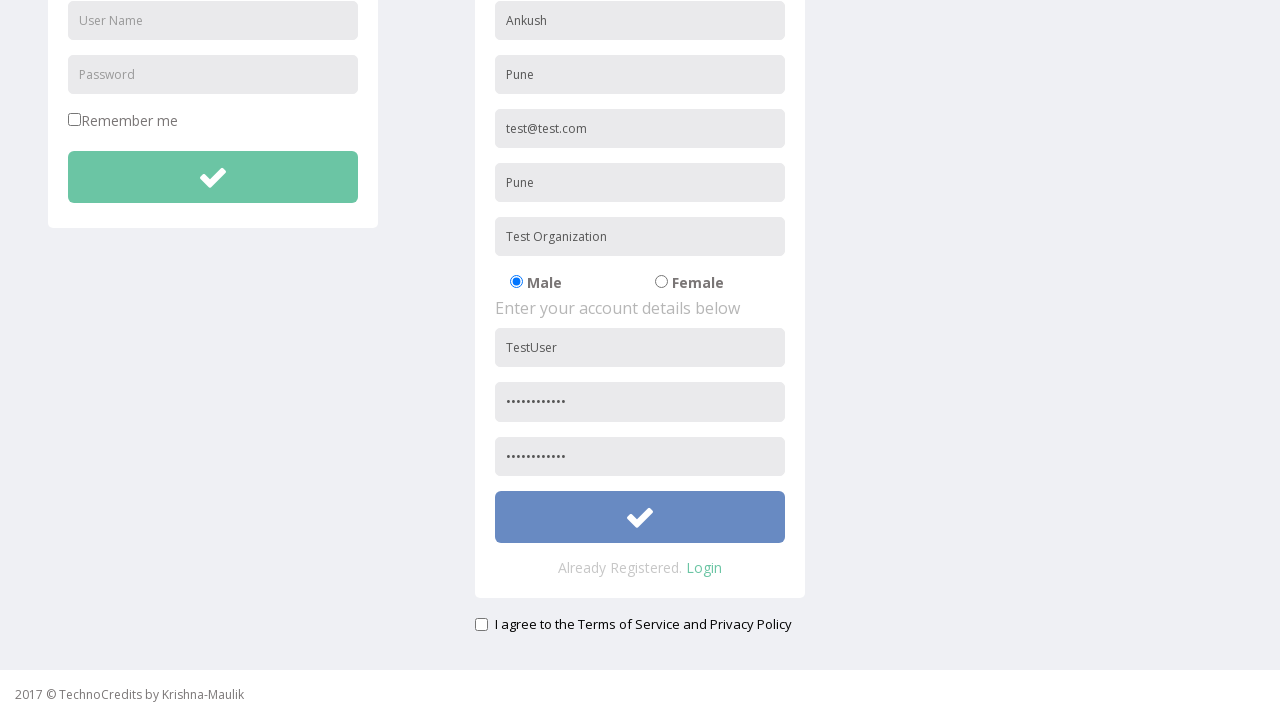

Clicked submit button to trigger Privacy Policy validation at (640, 517) on #btnsubmitsignUp
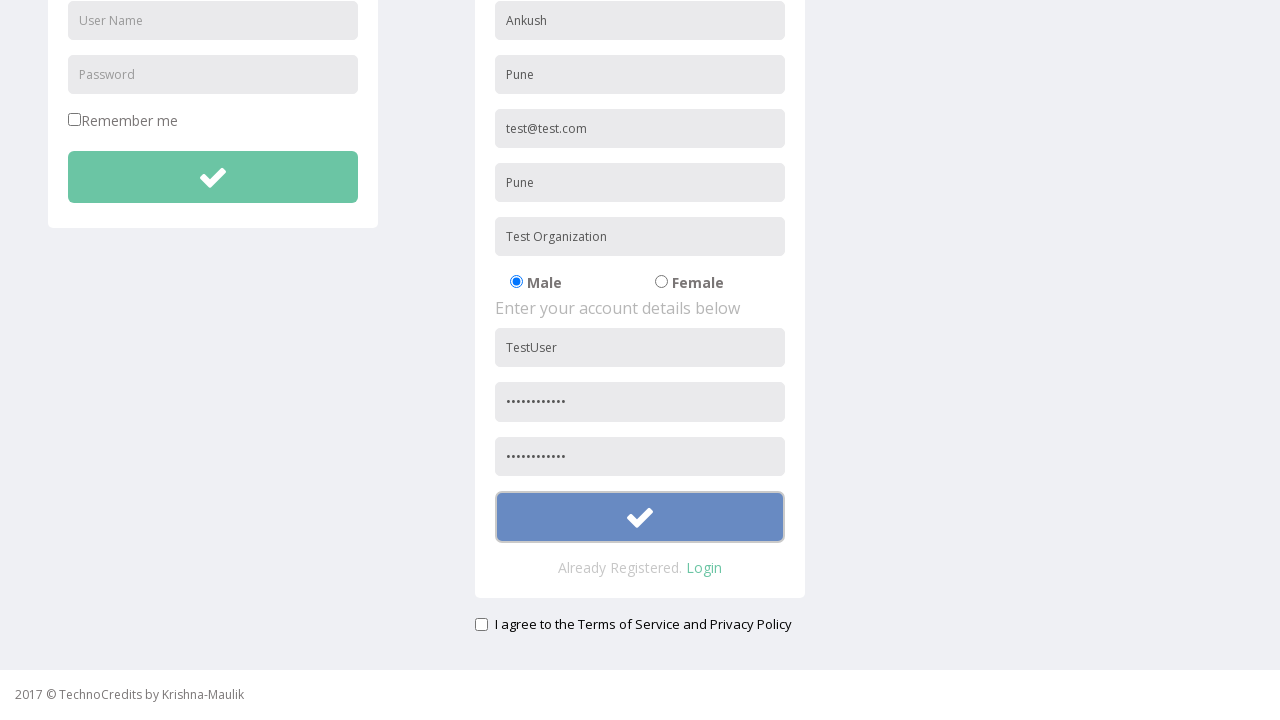

Waited for Privacy Policy validation alert
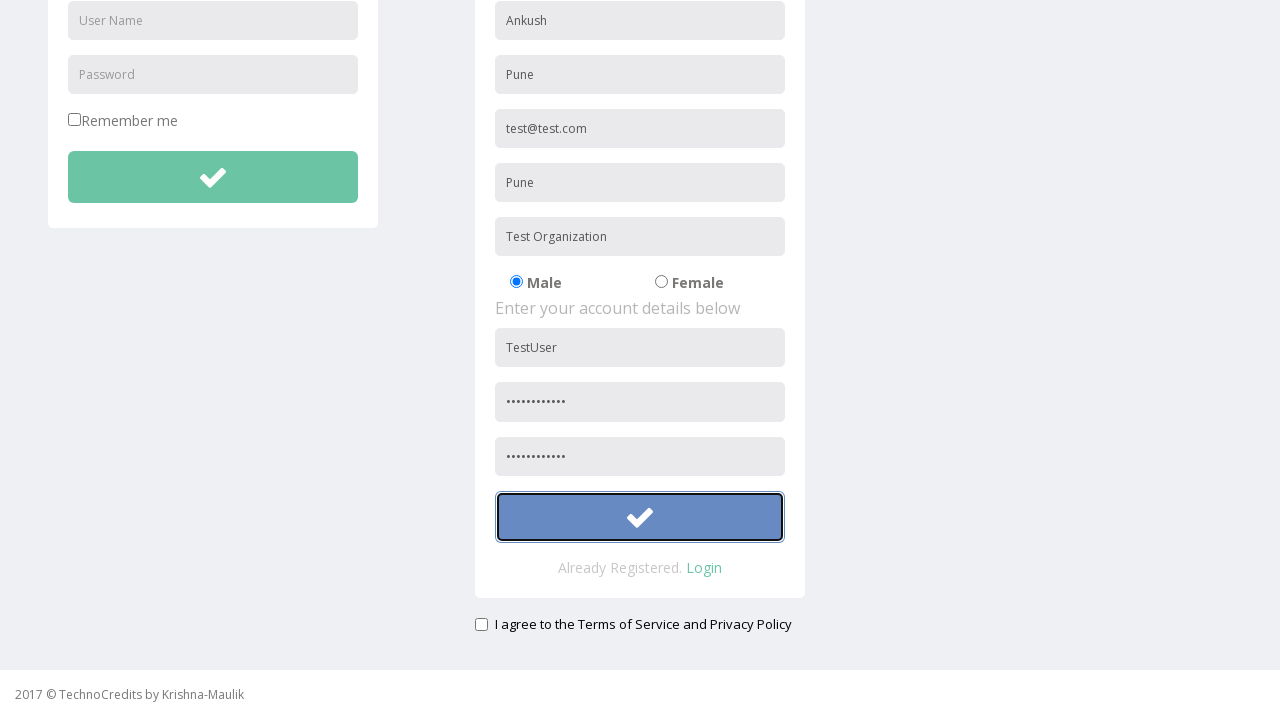

Checked the Privacy Policy agreement checkbox at (481, 624) on #signupAgreement
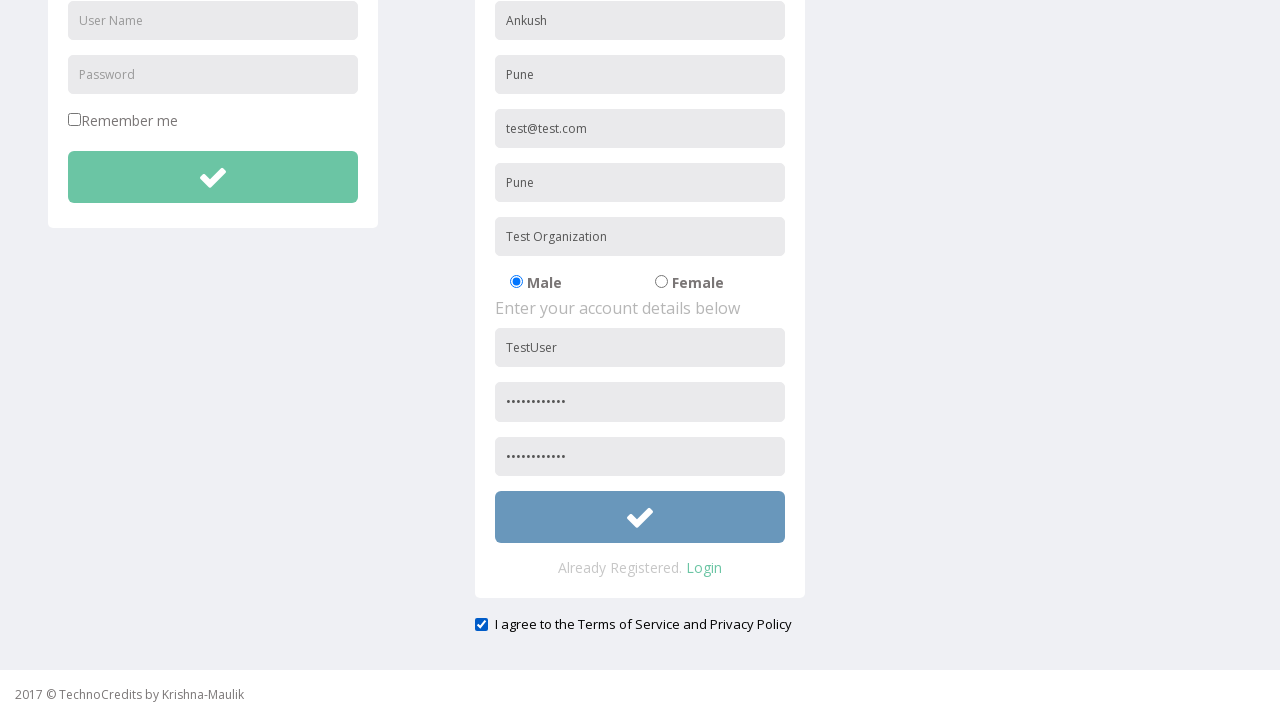

Clicked submit button to complete registration form submission at (640, 517) on #btnsubmitsignUp
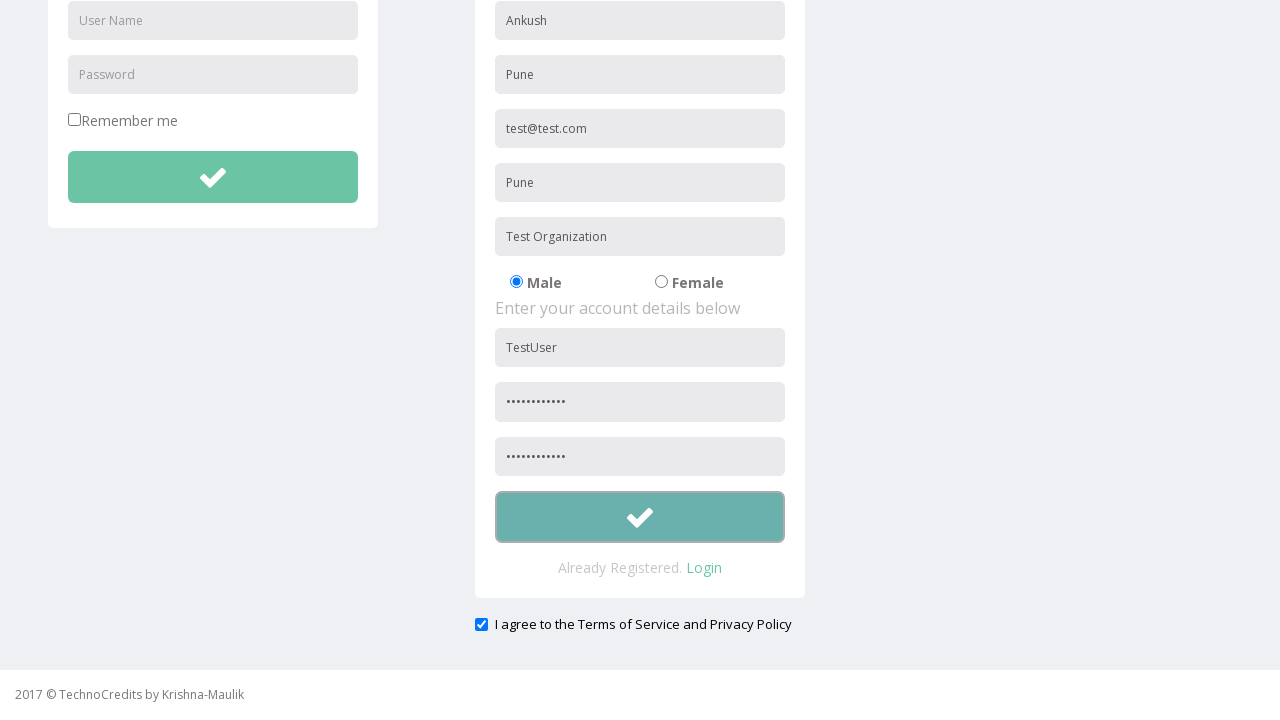

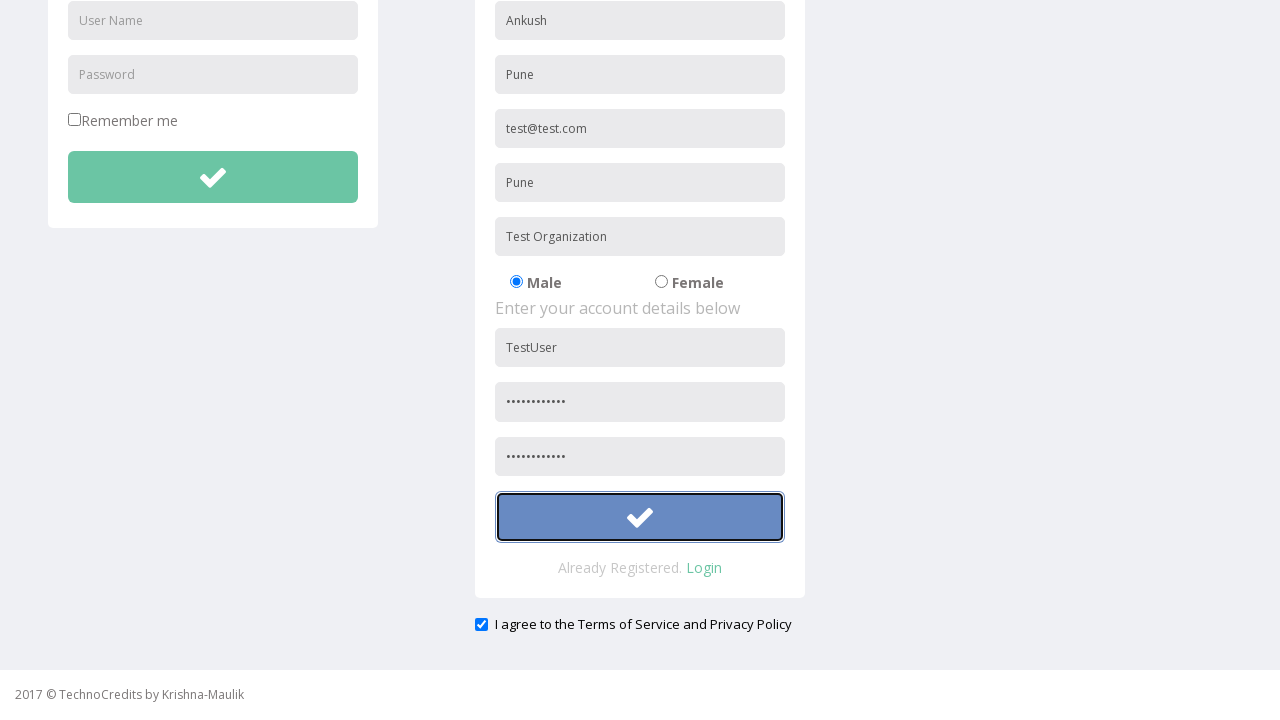